Tests the DemoQA links page by clicking the "Created" link and verifying the response message is displayed

Starting URL: https://demoqa.com/links

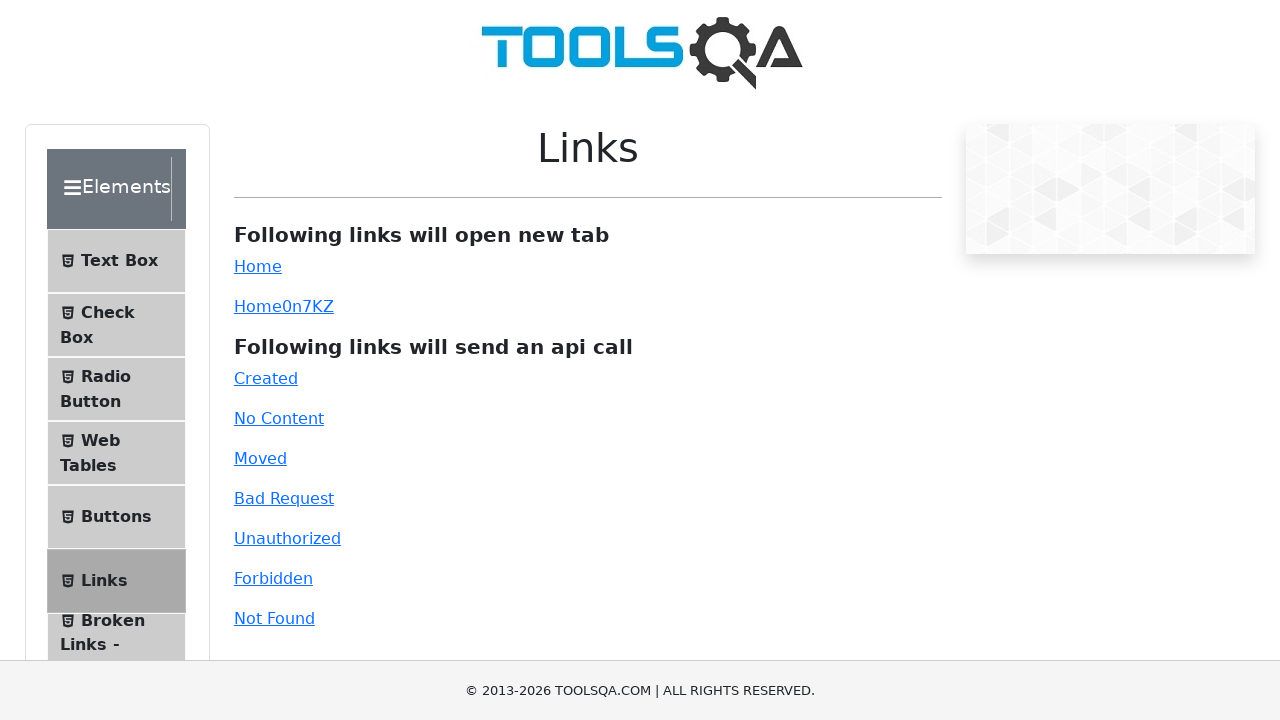

Clicked the 'Created' link on DemoQA links page at (266, 378) on internal:role=link[name="Created"i]
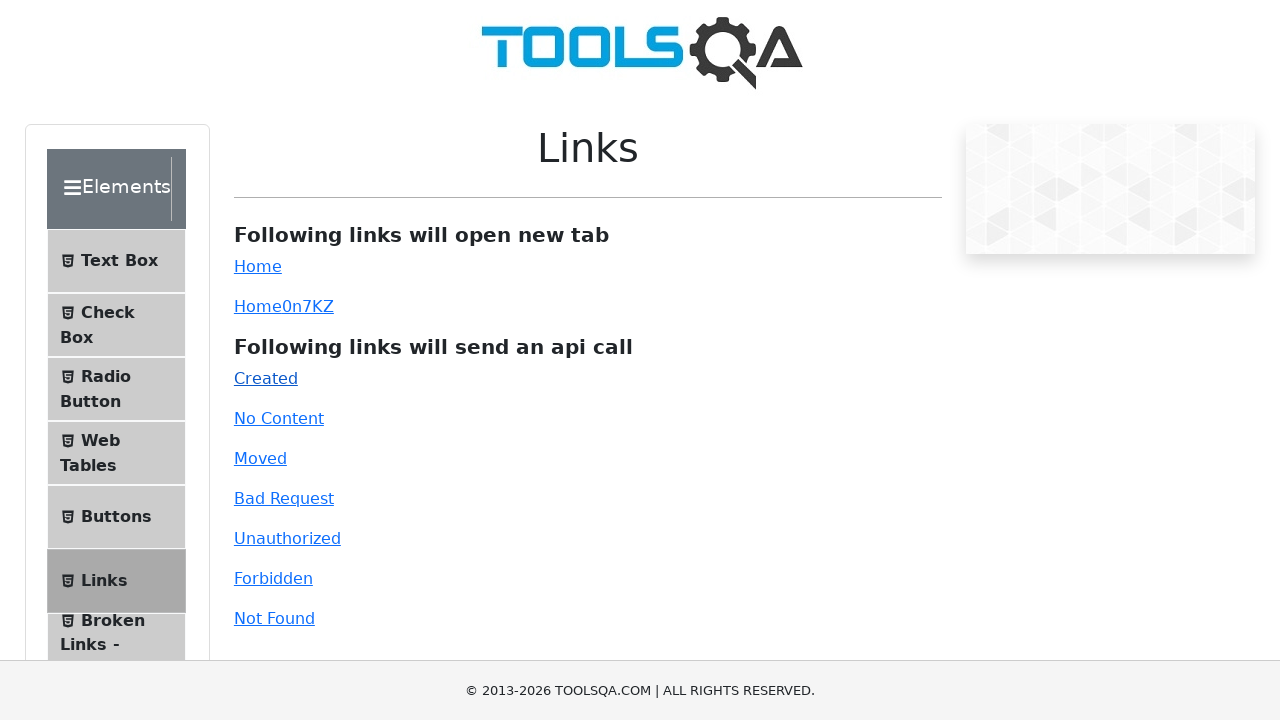

Response message appeared with 'Created' status
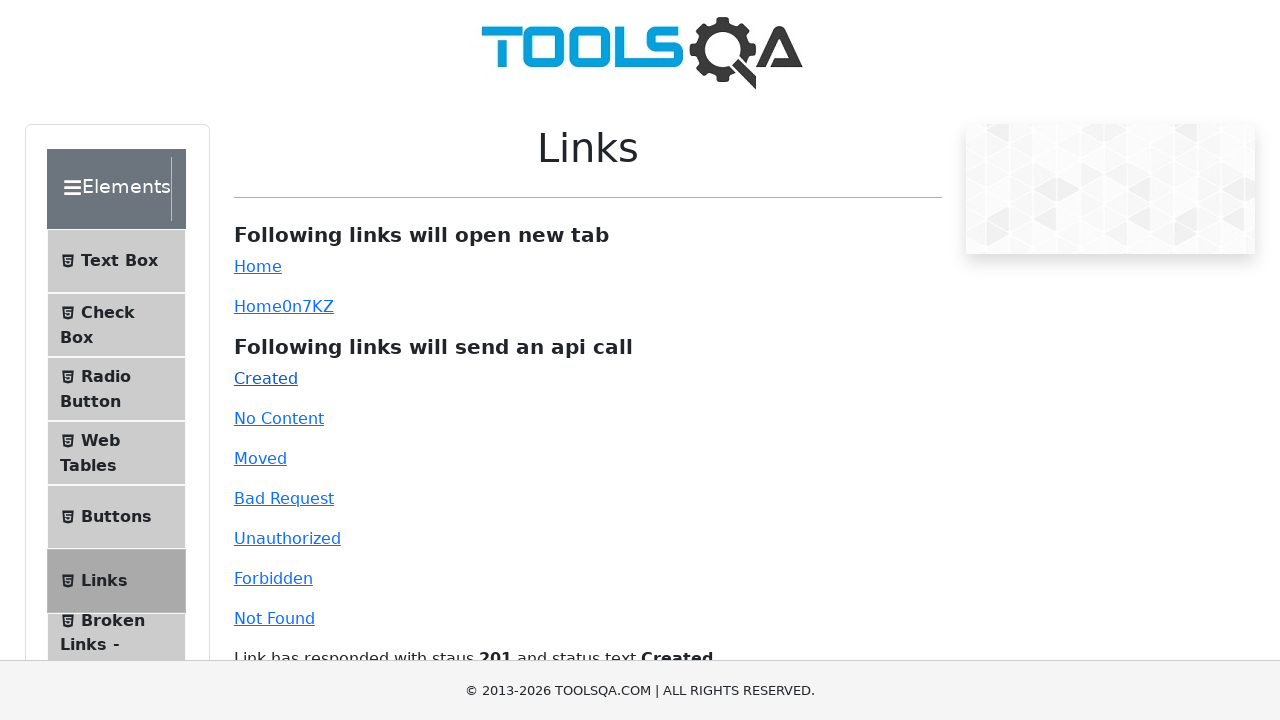

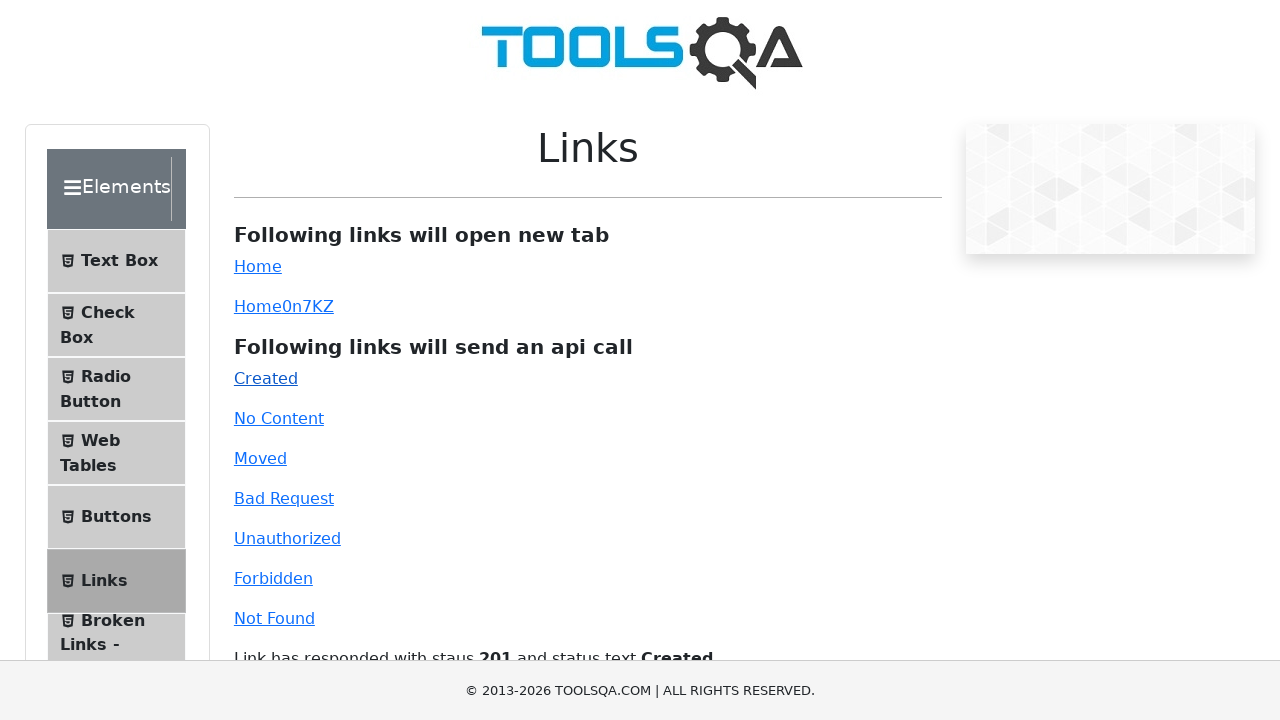